Tests autocomplete dropdown functionality by typing partial text and selecting a specific country from the suggestions

Starting URL: https://rahulshettyacademy.com/dropdownsPractise/

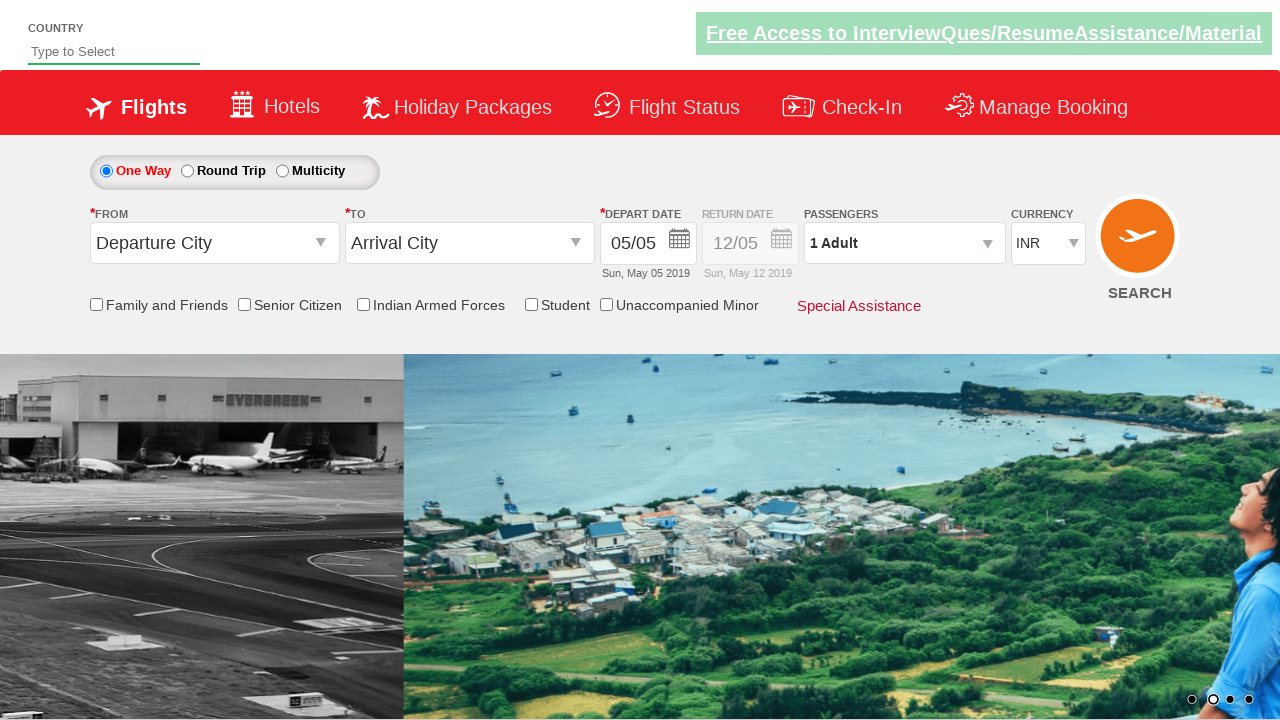

Filled autocomplete field with 'ind' on #autosuggest
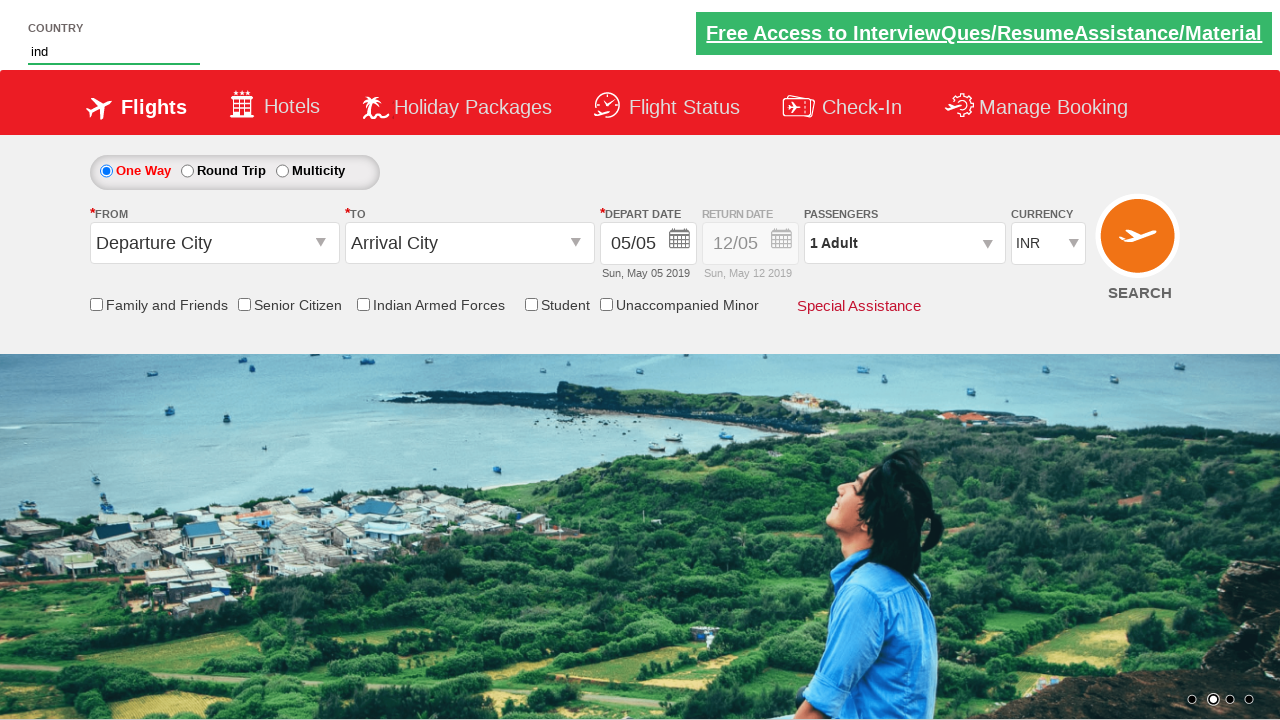

Dropdown suggestions appeared
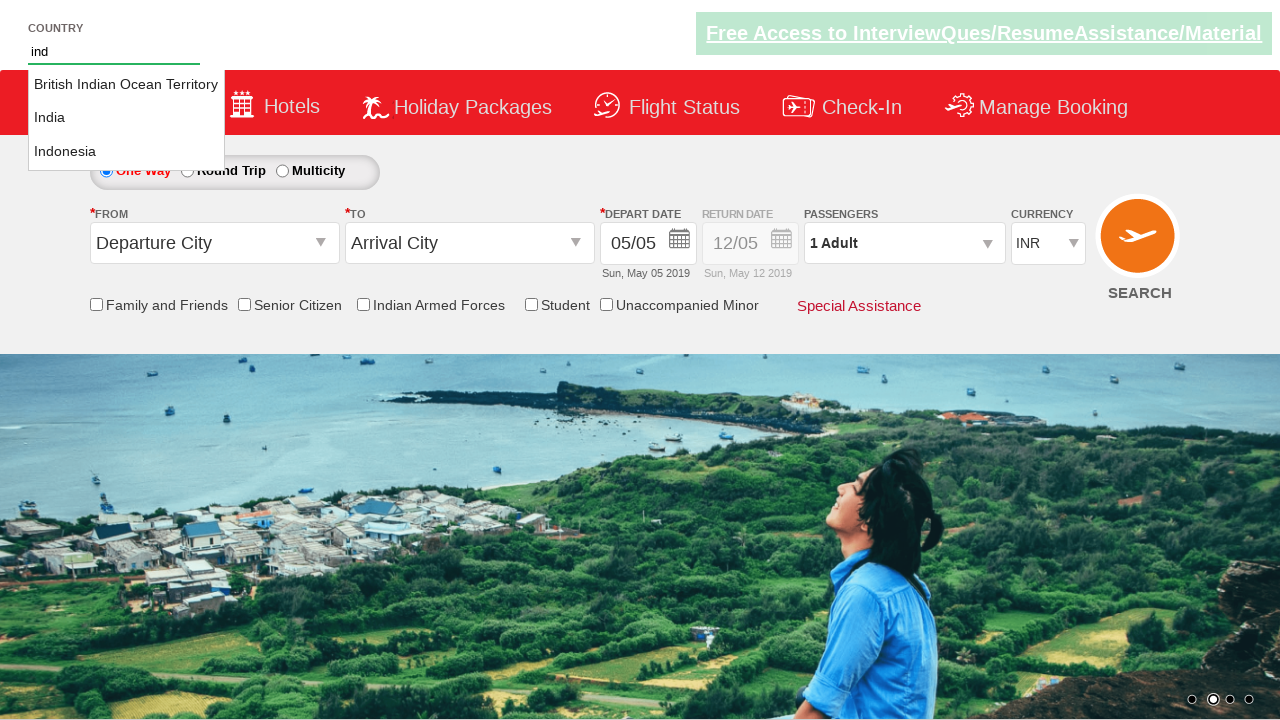

Retrieved all country suggestion items from dropdown
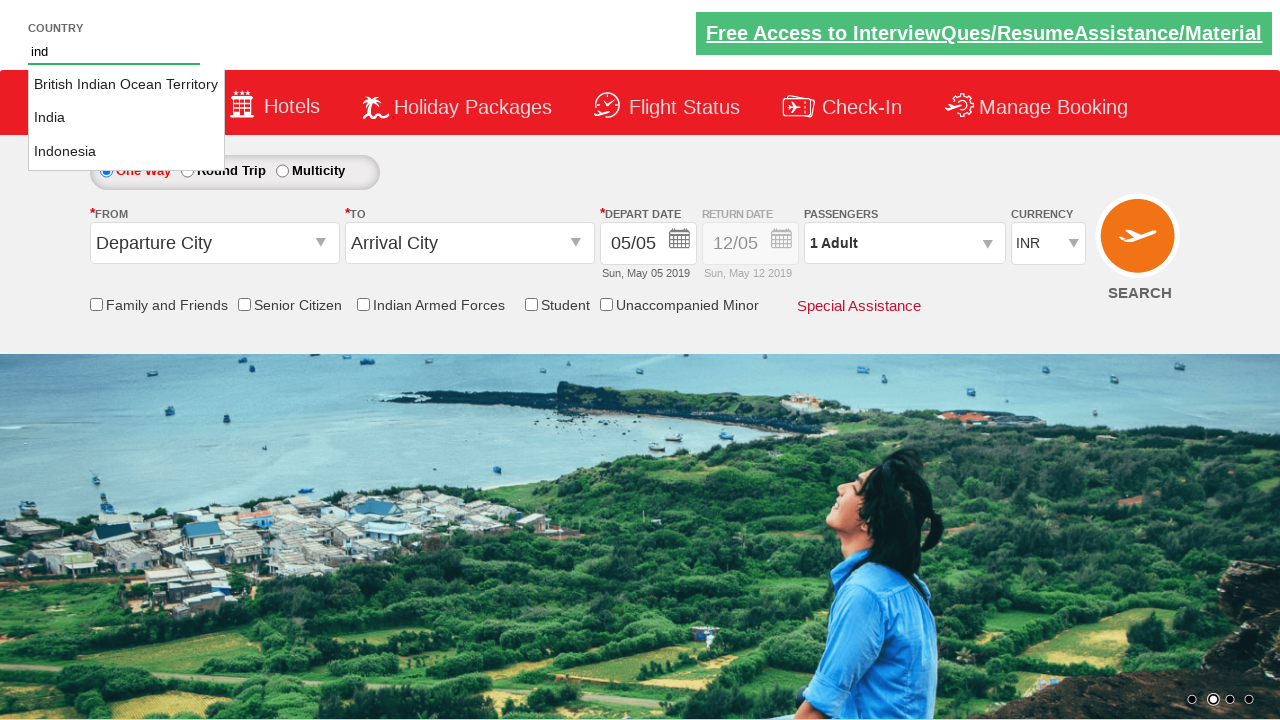

Selected 'India' from dropdown suggestions at (126, 118) on li.ui-menu-item a >> nth=1
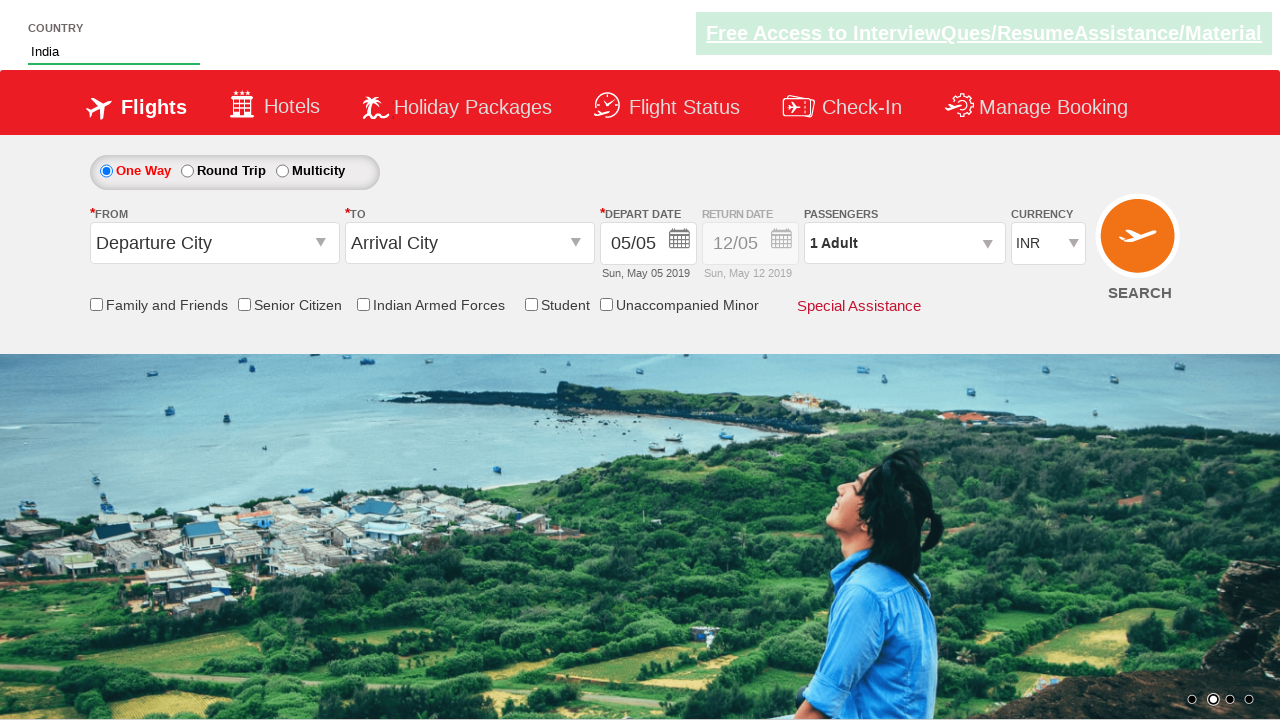

Verified that autocomplete field contains 'India'
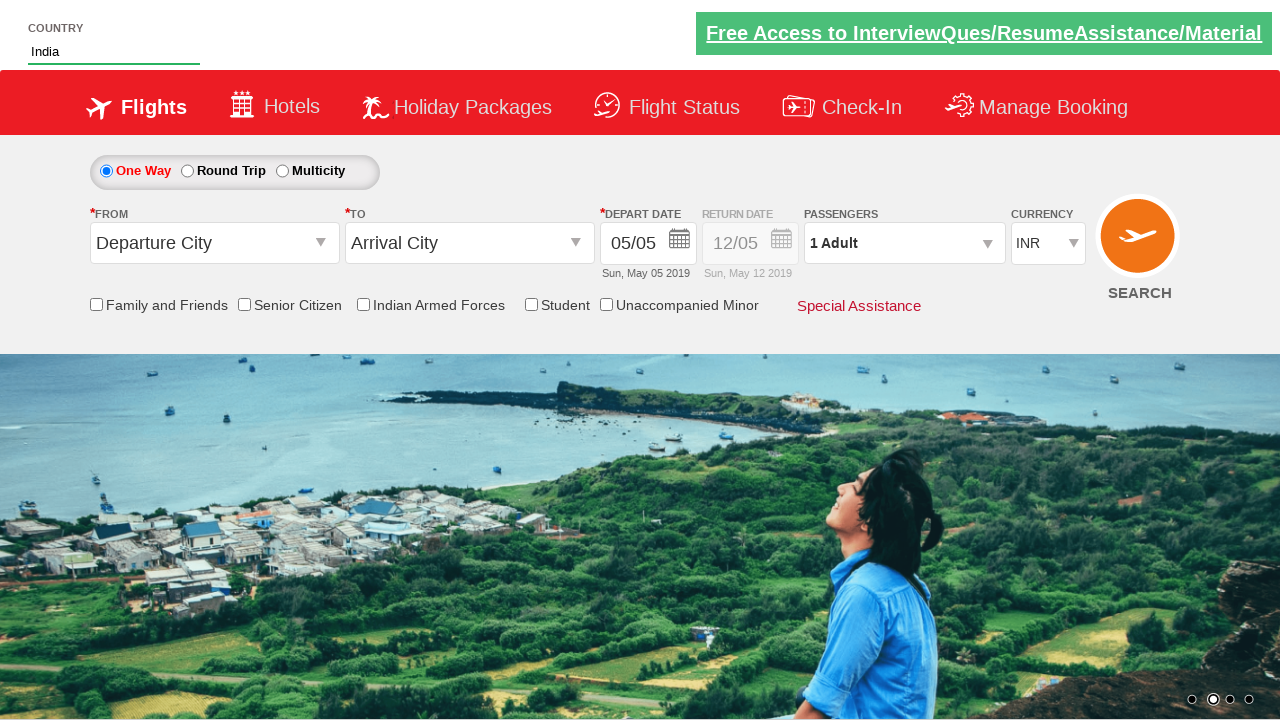

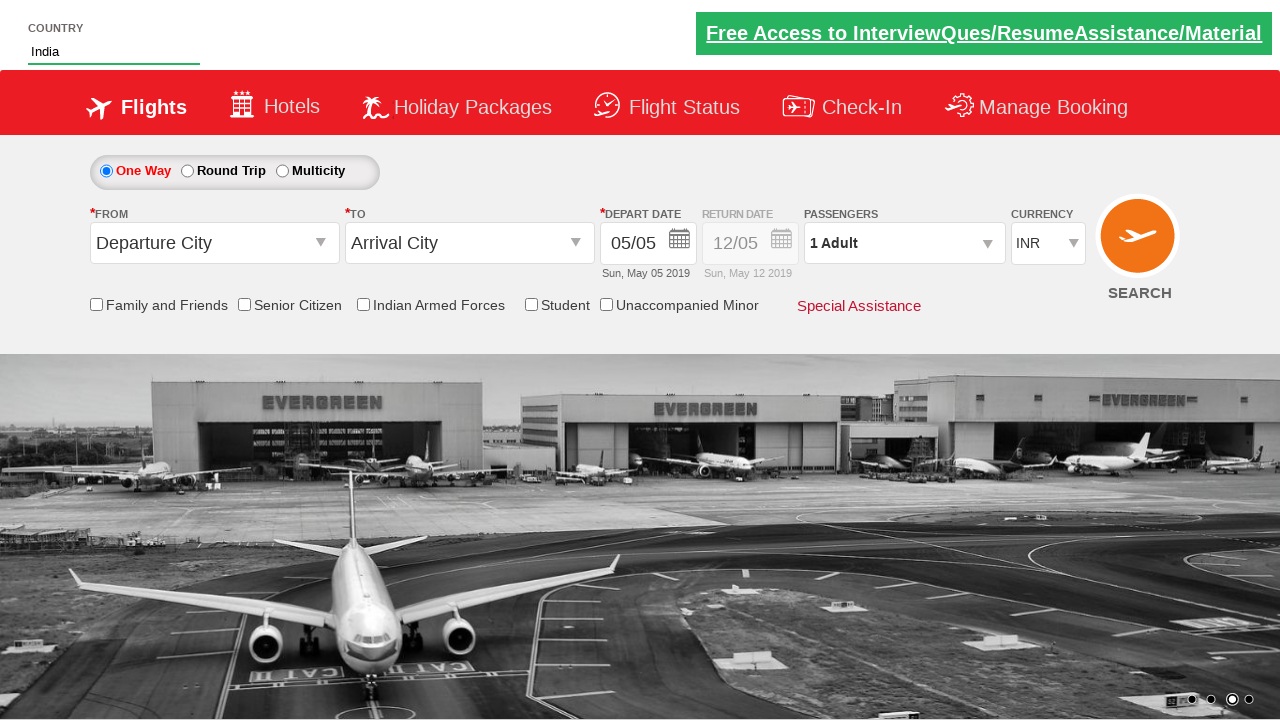